Tests dropdown selection functionality on a registration form by selecting an option from the Skills dropdown

Starting URL: http://demo.automationtesting.in/Register.html

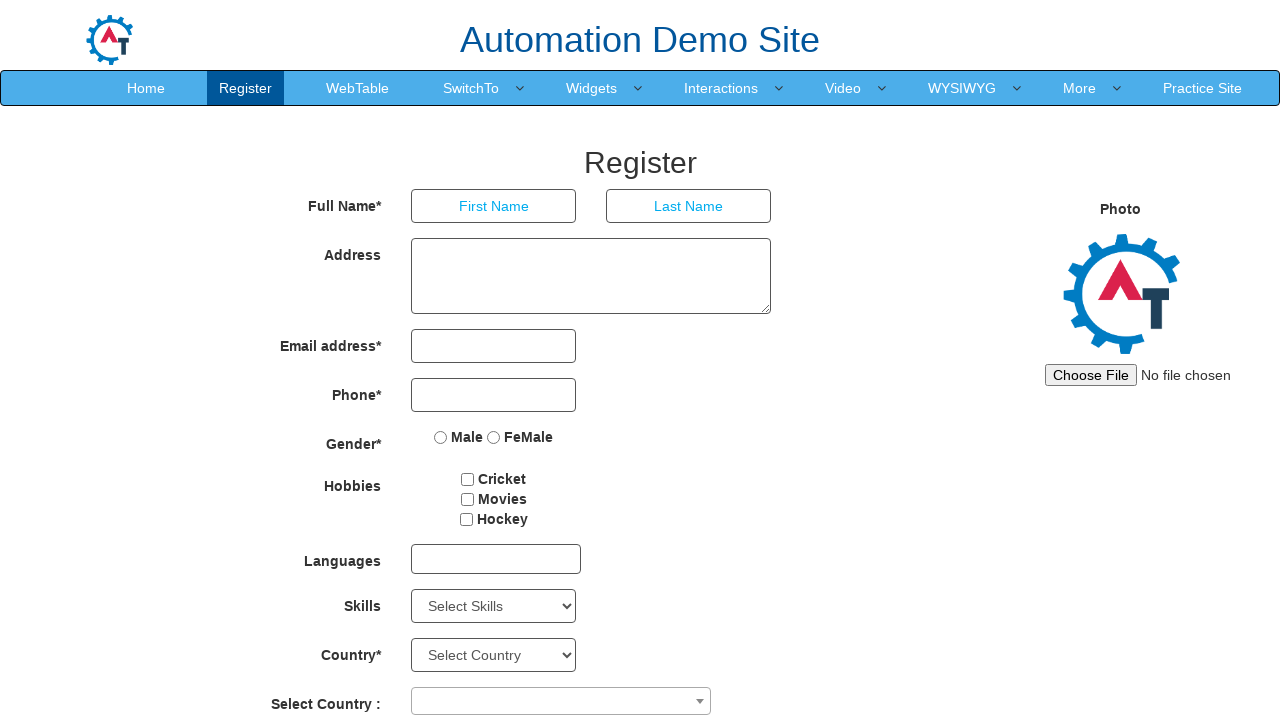

Located Skills dropdown element
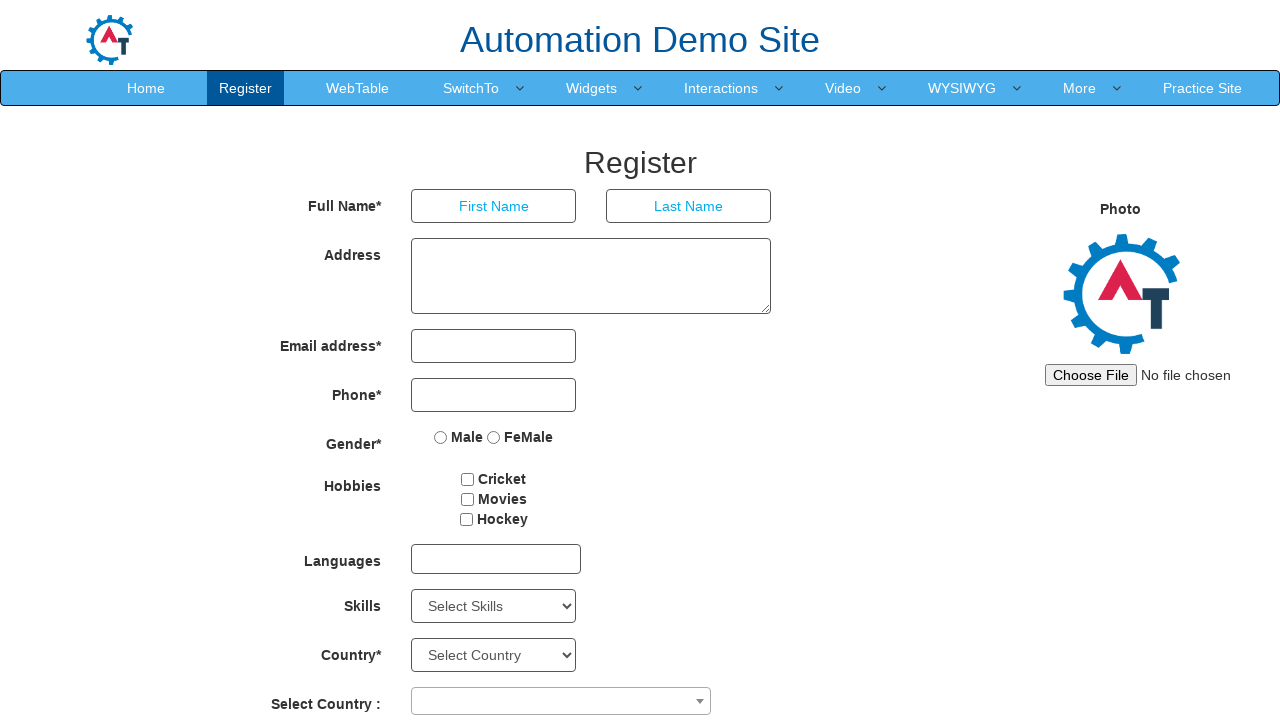

Selected 3rd option from Skills dropdown on #Skills
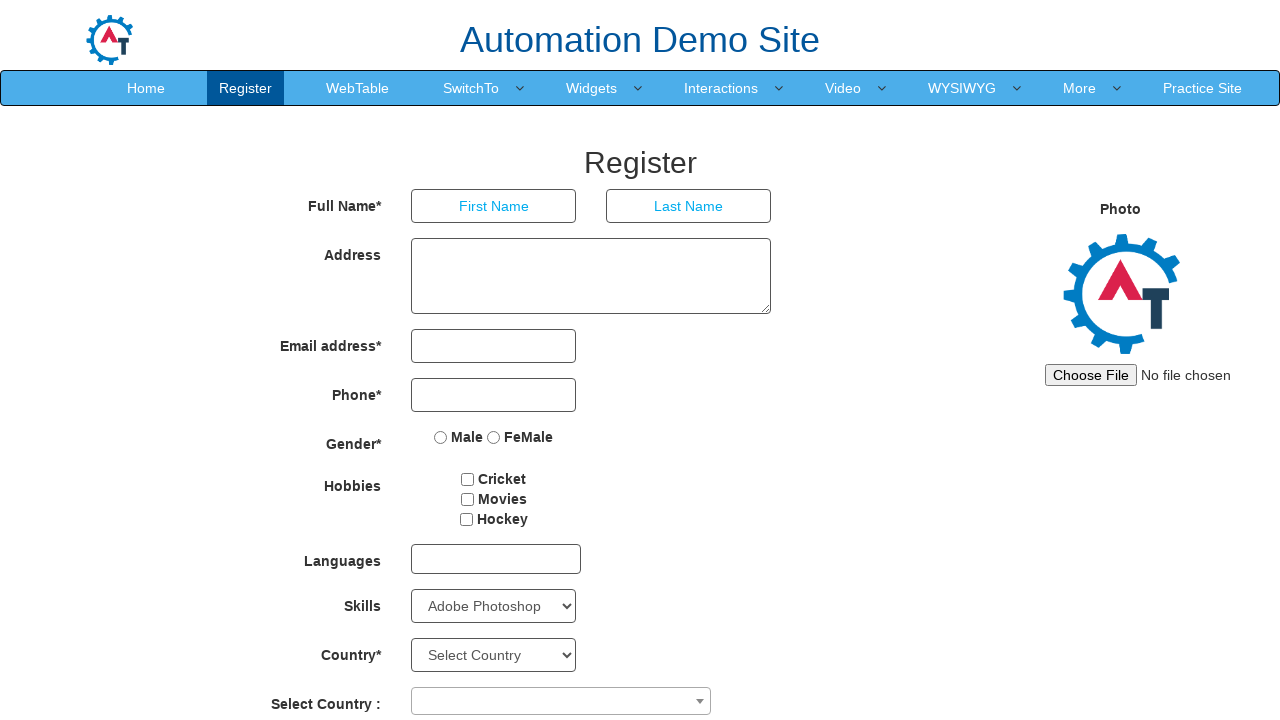

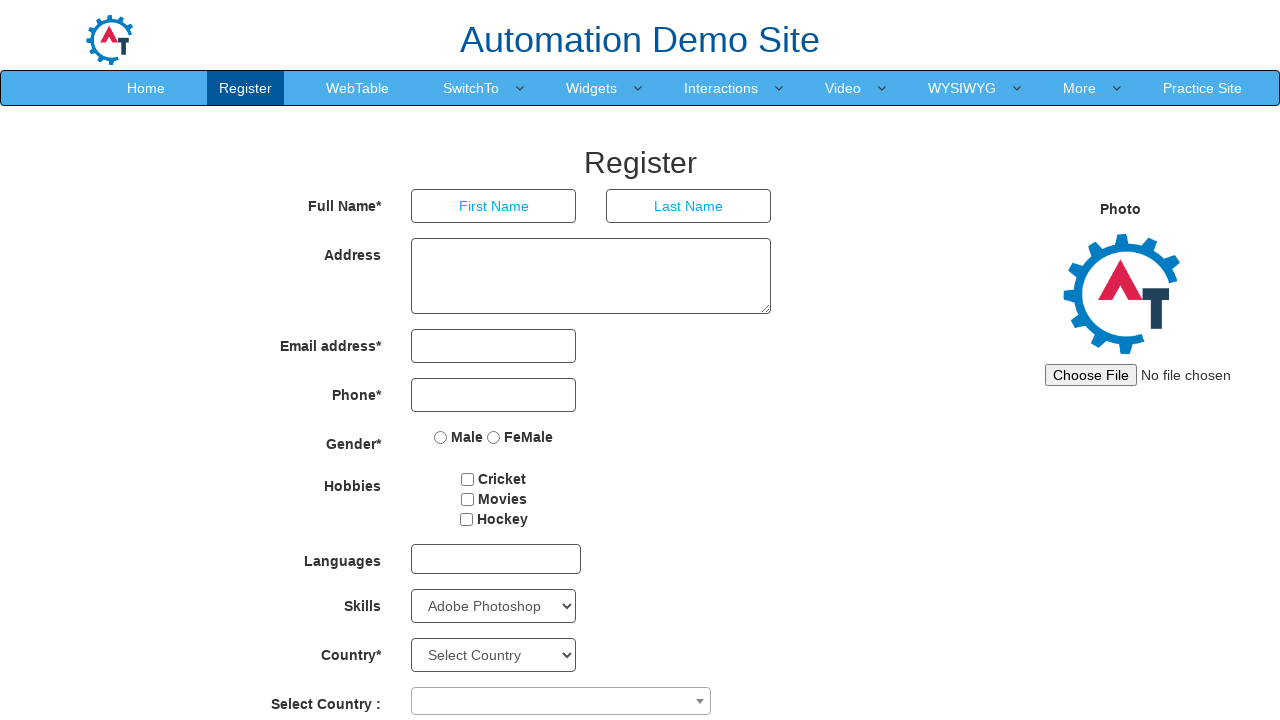